Navigates to the Sauce Demo website with custom mobile emulation settings

Starting URL: https://www.saucedemo.com/

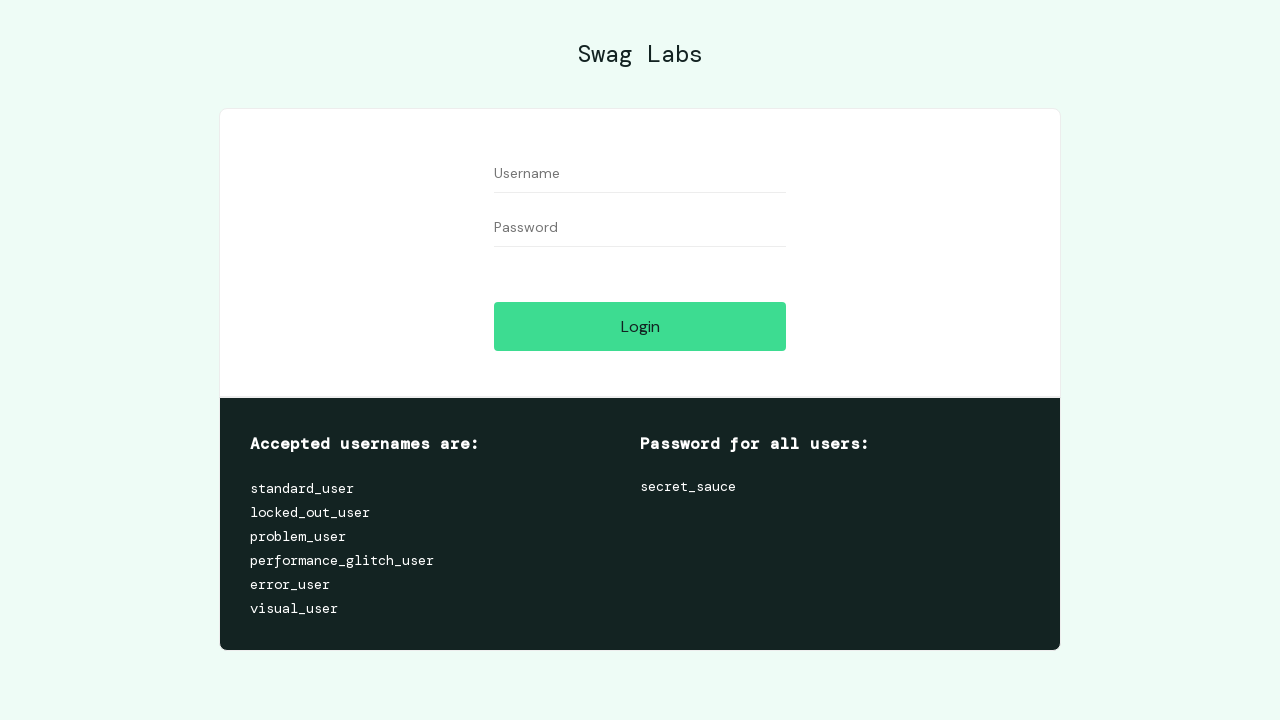

Navigated to Sauce Demo website with custom mobile emulation settings
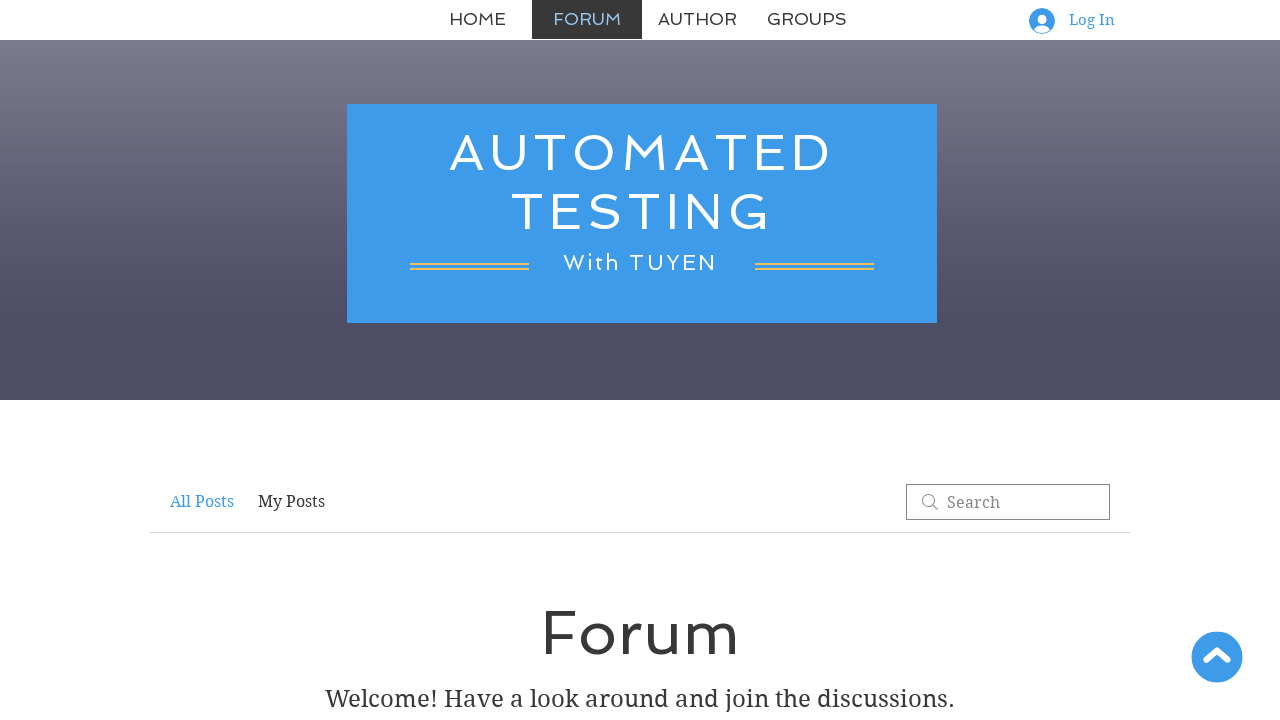

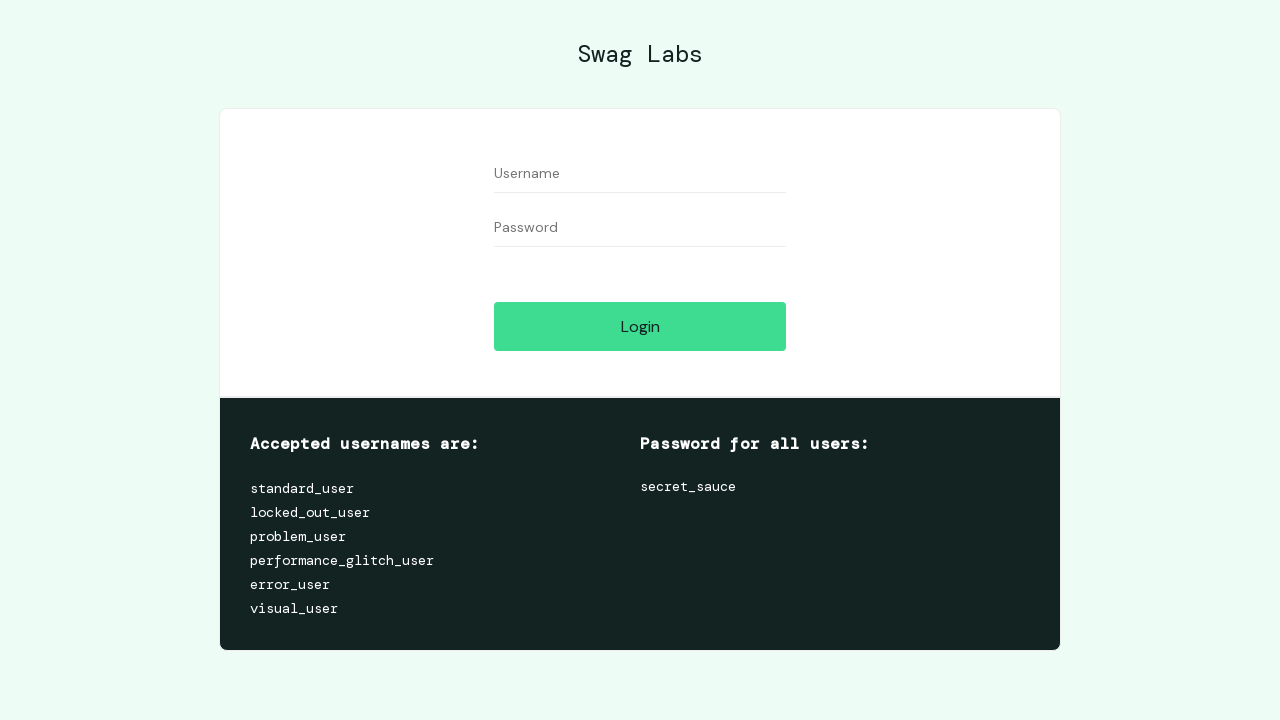